Navigates to a test automation practice site and interacts with a datepicker element by selecting a specific date (March 2, 2025)

Starting URL: https://testautomationpractice.blogspot.com/

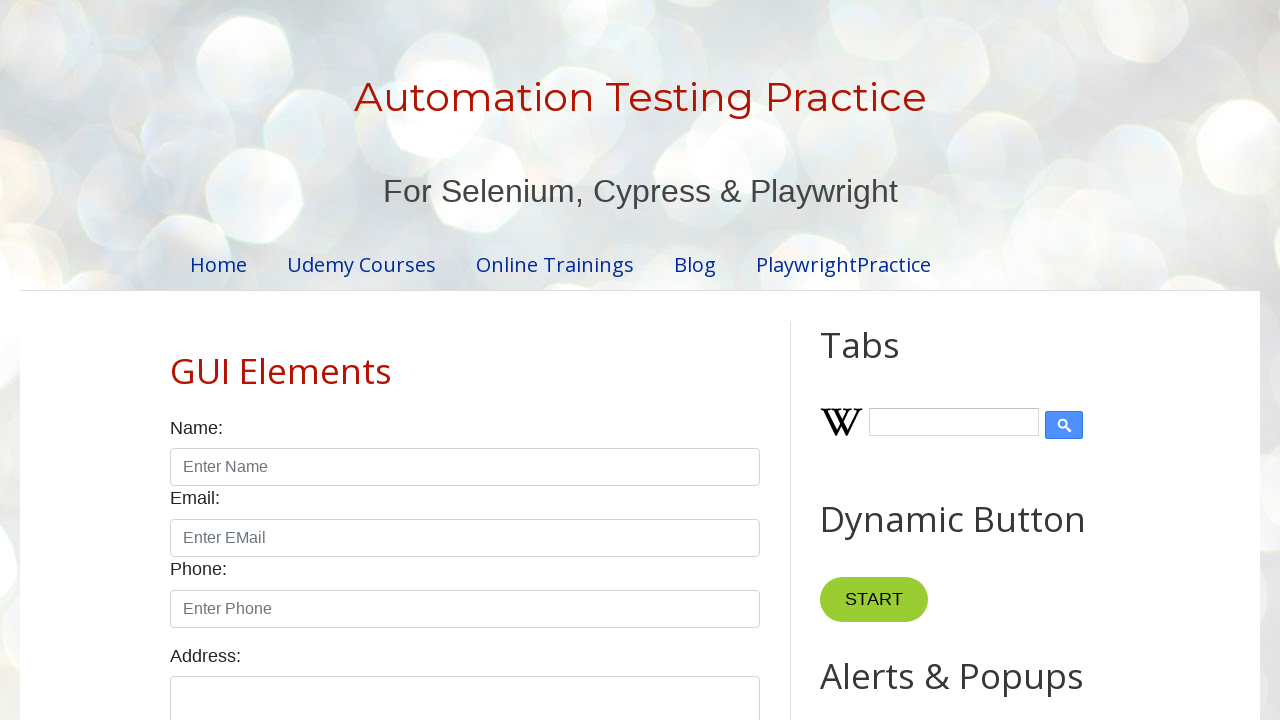

Waited for datepicker input element to be visible
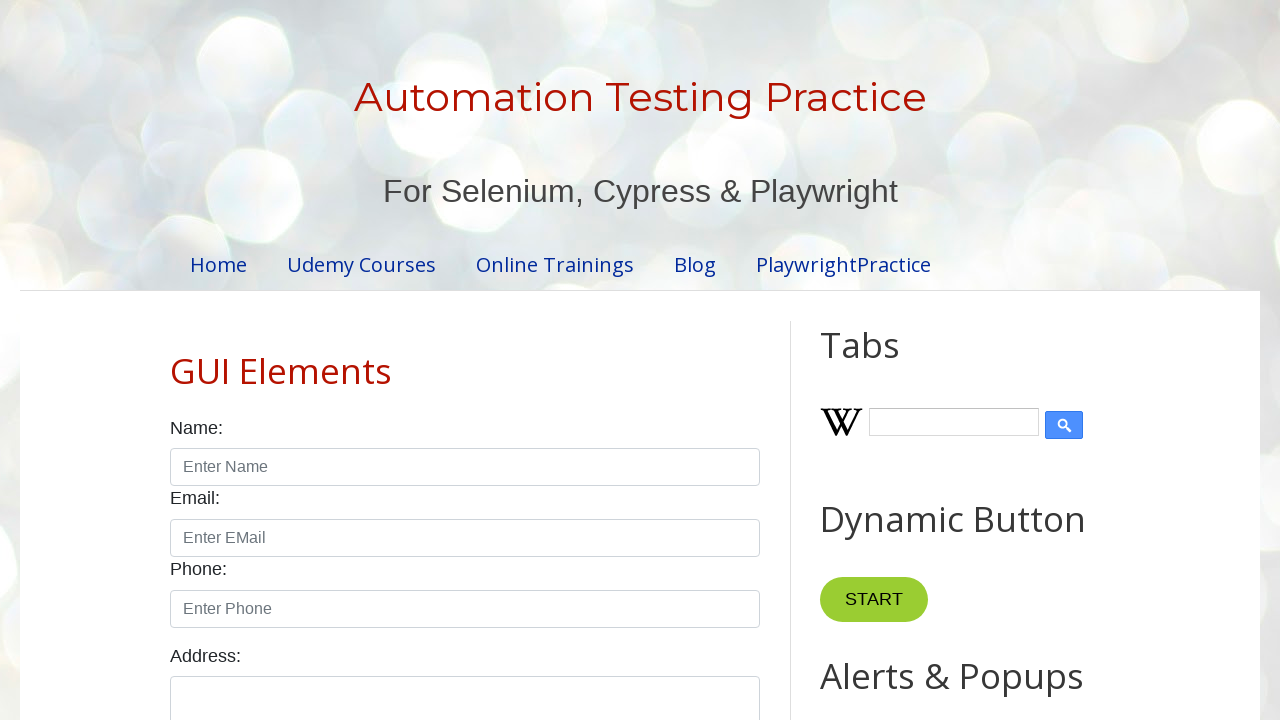

Clicked on datepicker input to open the date picker at (515, 360) on input#datepicker
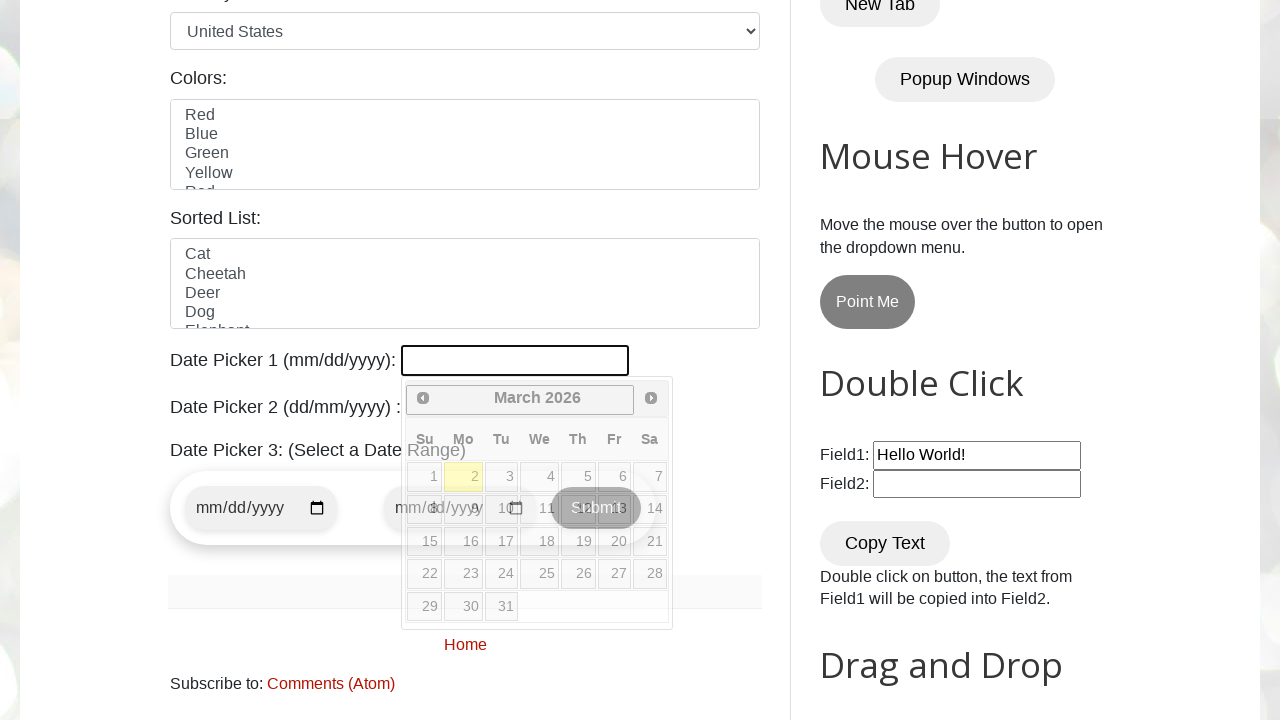

Filled datepicker with the target date March 2, 2025 (03/02/2025) on input#datepicker
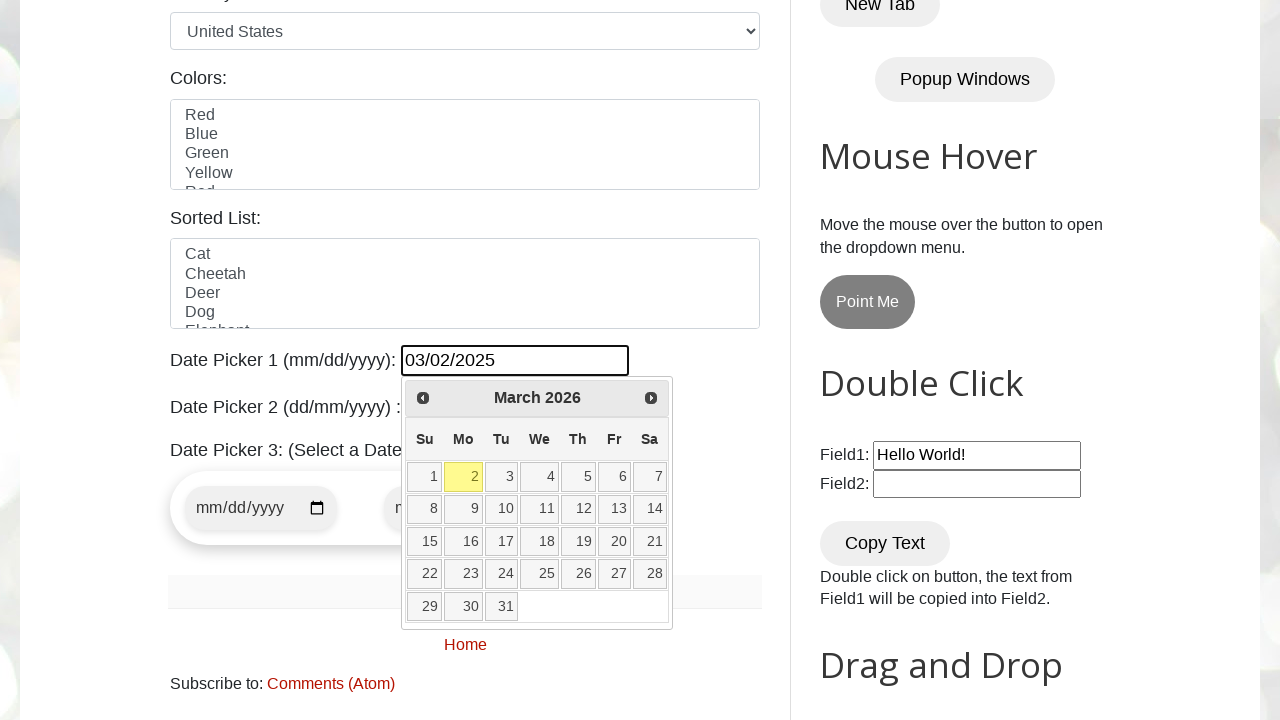

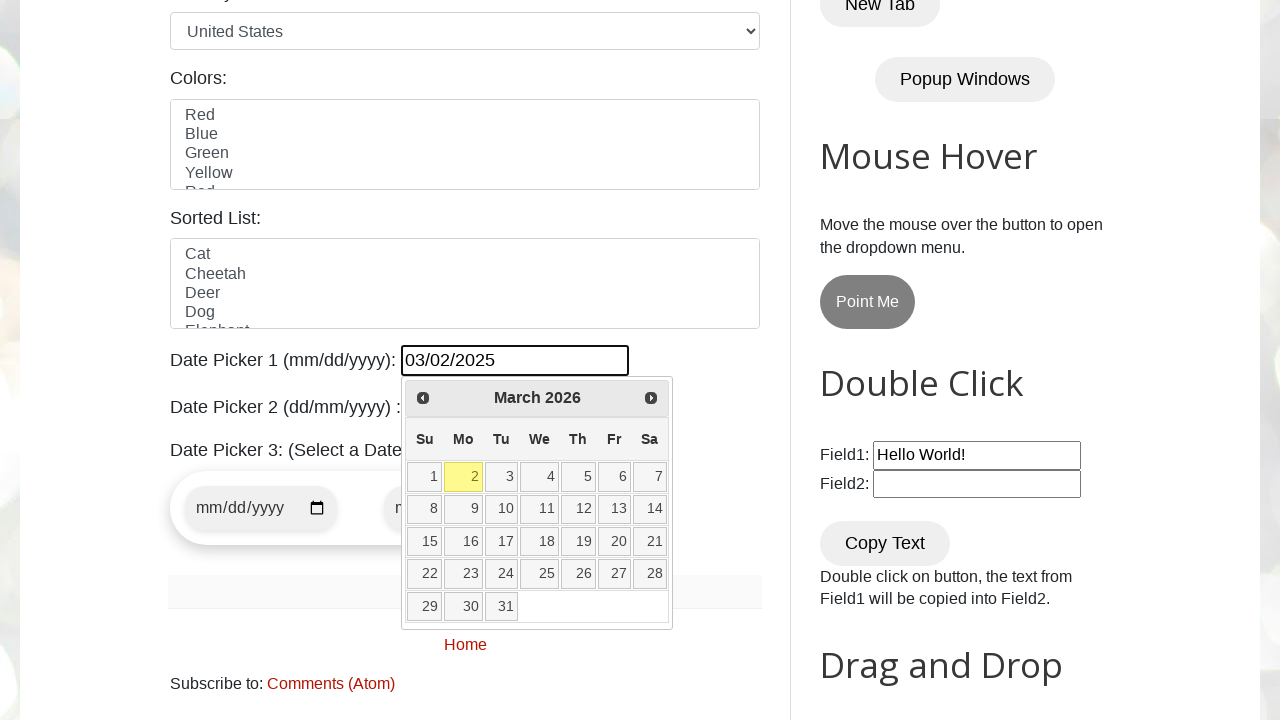